Tests jQuery Growl notification integration by injecting jQuery and jQuery Growl libraries into a page, then displaying a notification message.

Starting URL: http://the-internet.herokuapp.com

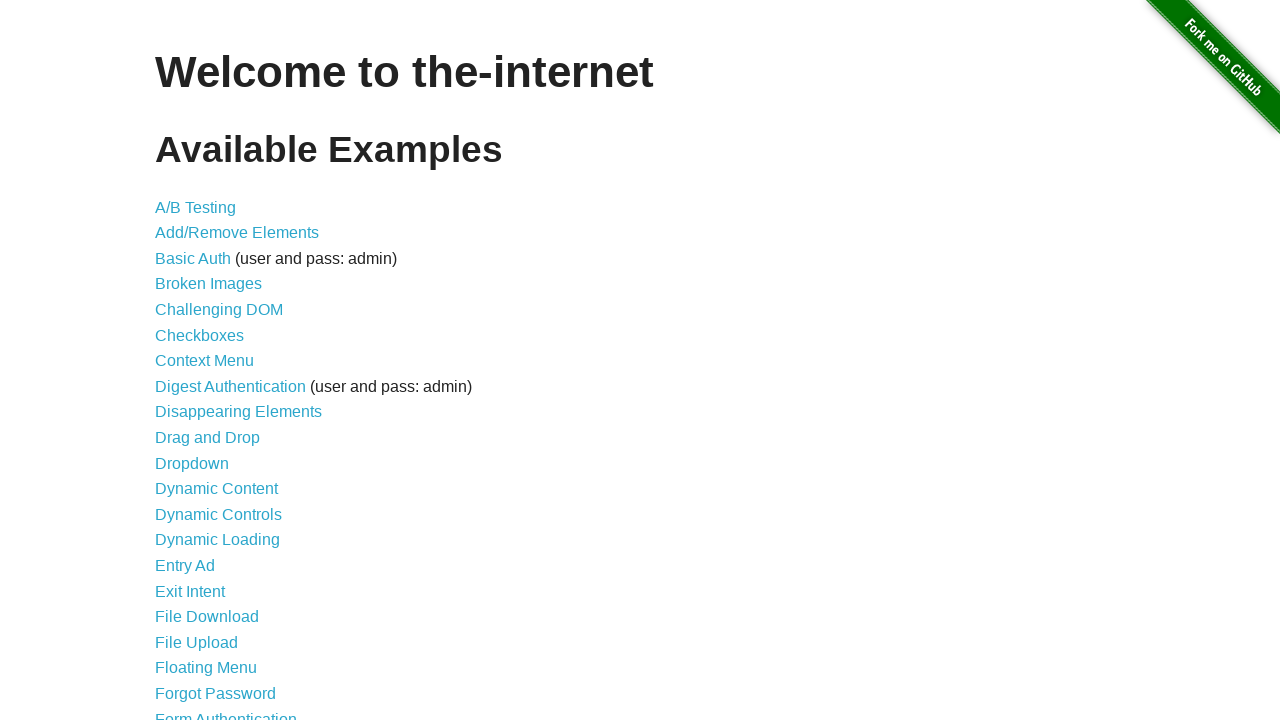

Injected jQuery library into page if not already present
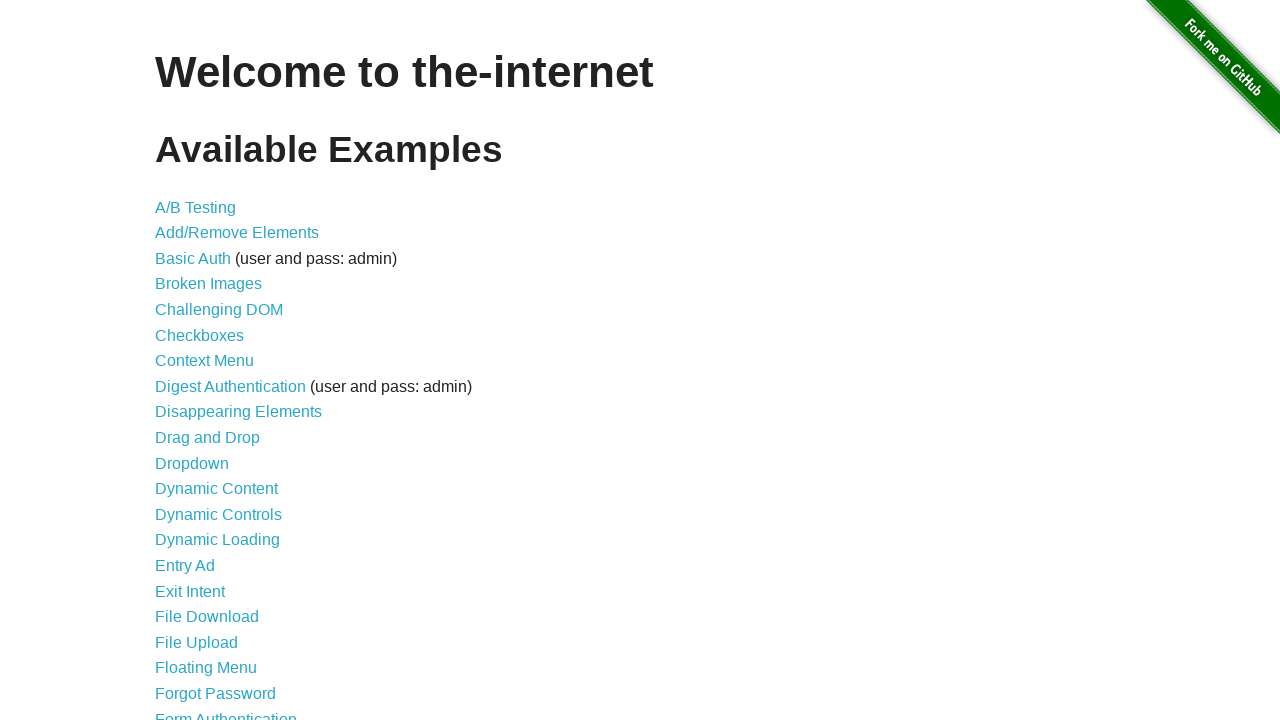

jQuery library loaded successfully
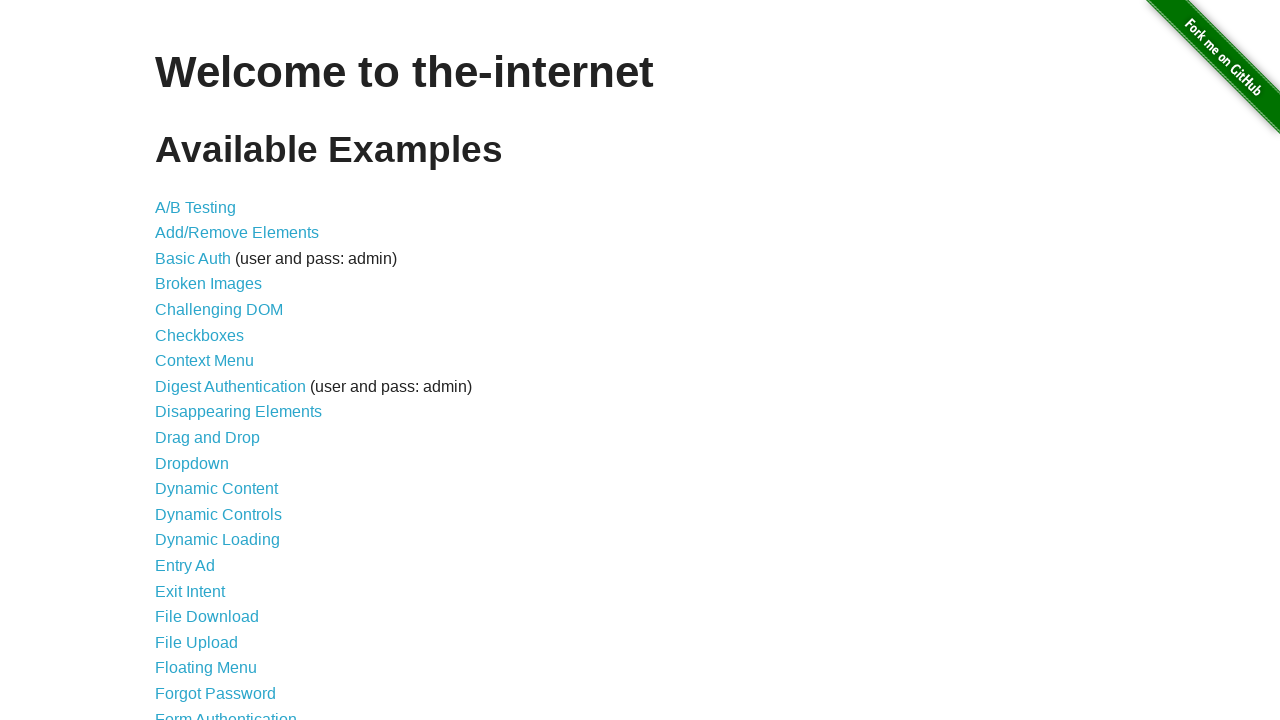

Injected jQuery Growl library into page
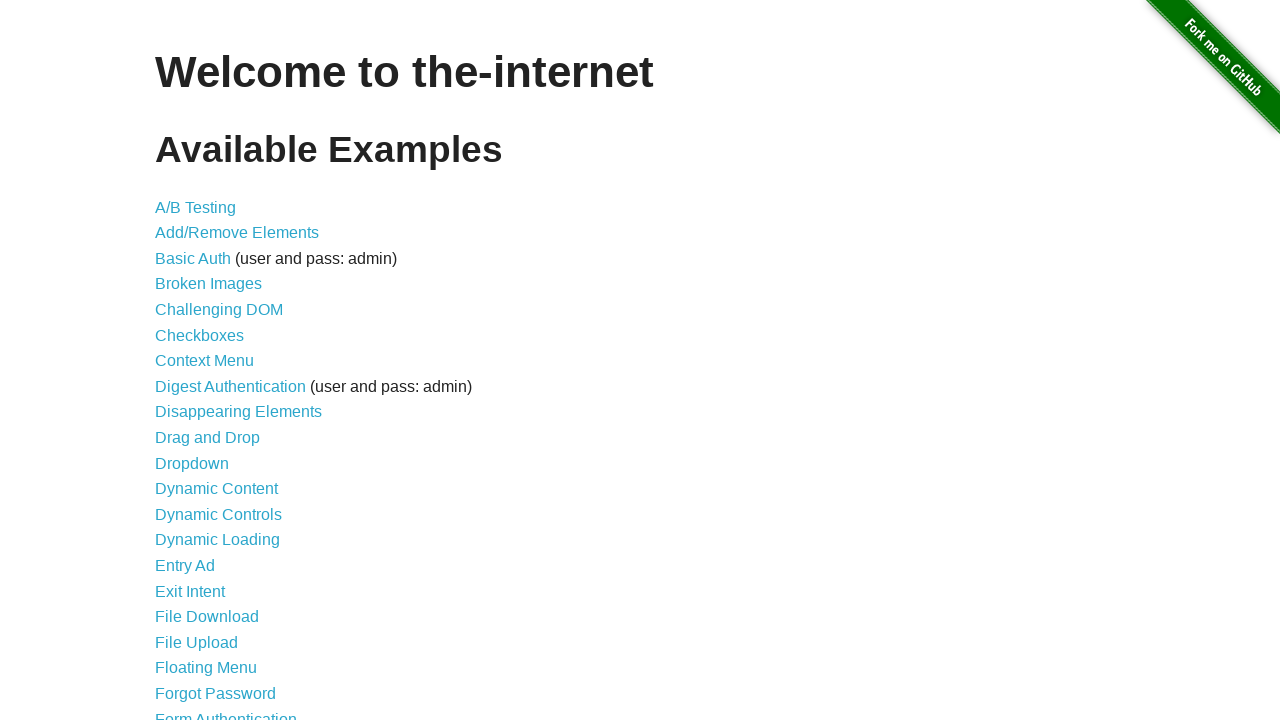

jQuery Growl library loaded successfully
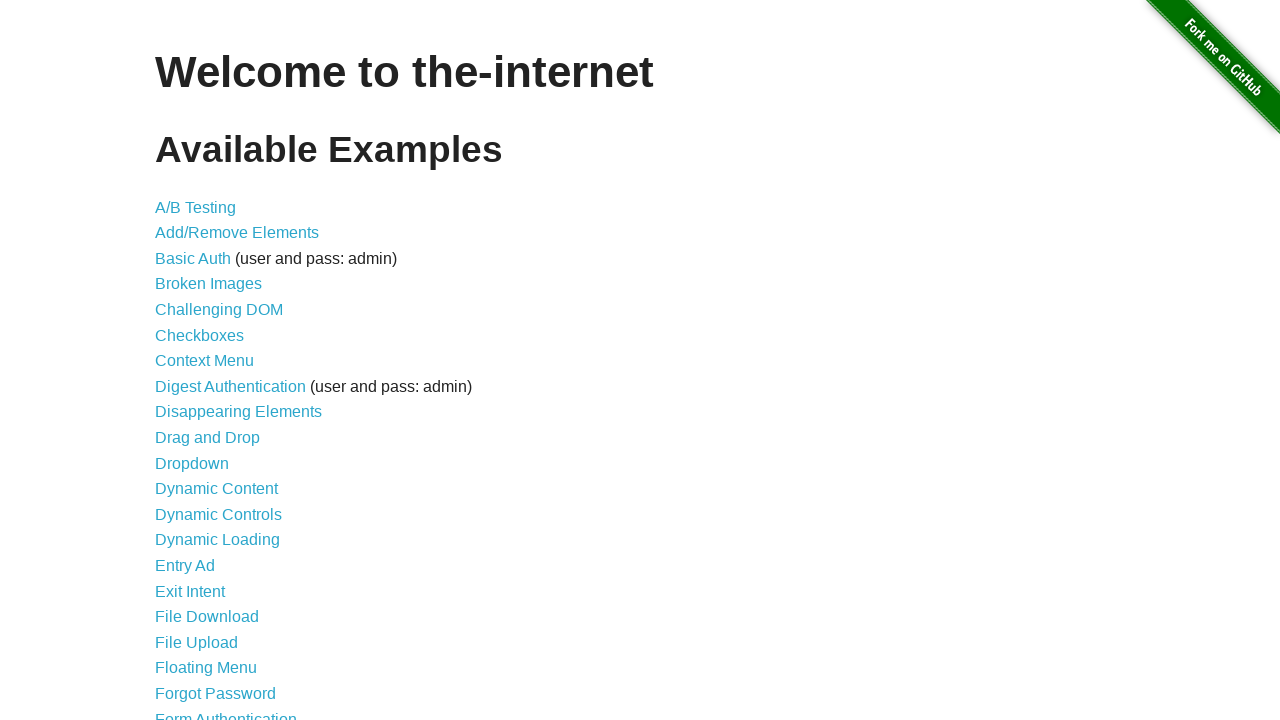

Injected jQuery Growl CSS styles into page
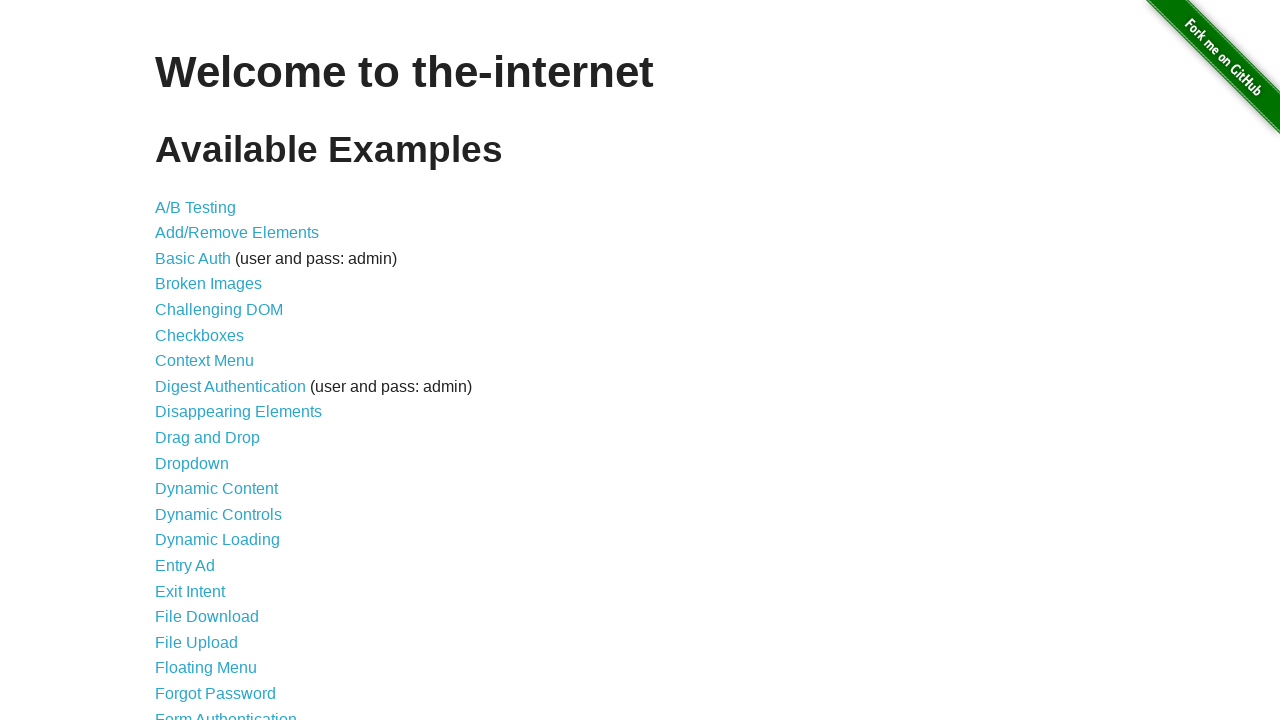

Displayed jQuery Growl notification with title 'GET' and message '/'
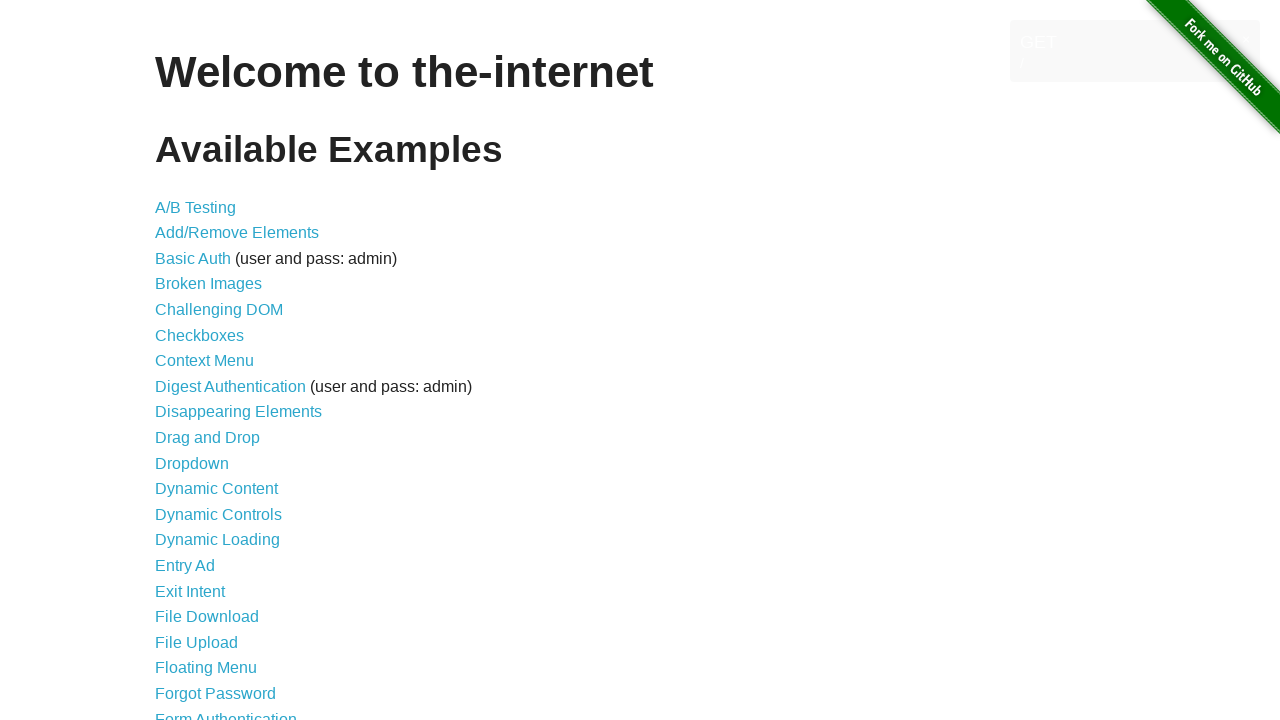

Waited 2 seconds to view notification
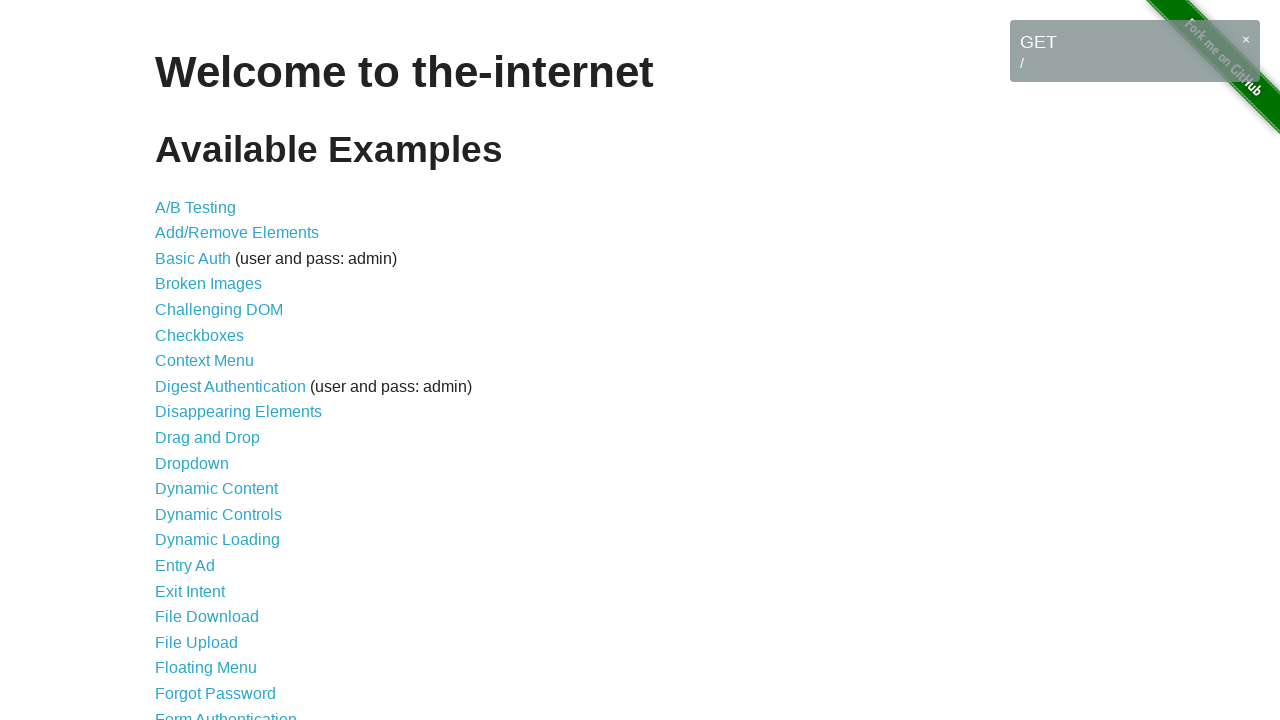

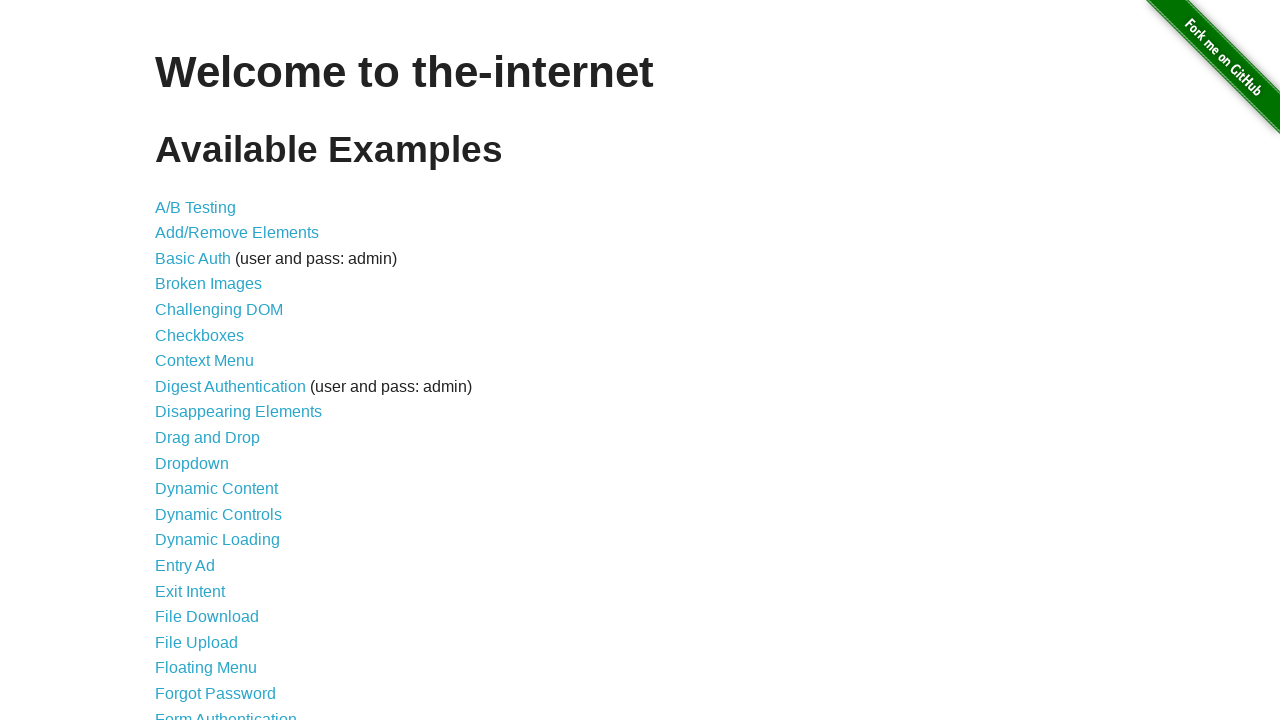